Verifies that the second button's value equals "this is Also a Button" when ignoring case

Starting URL: https://kristinek.github.io/site/examples/locators

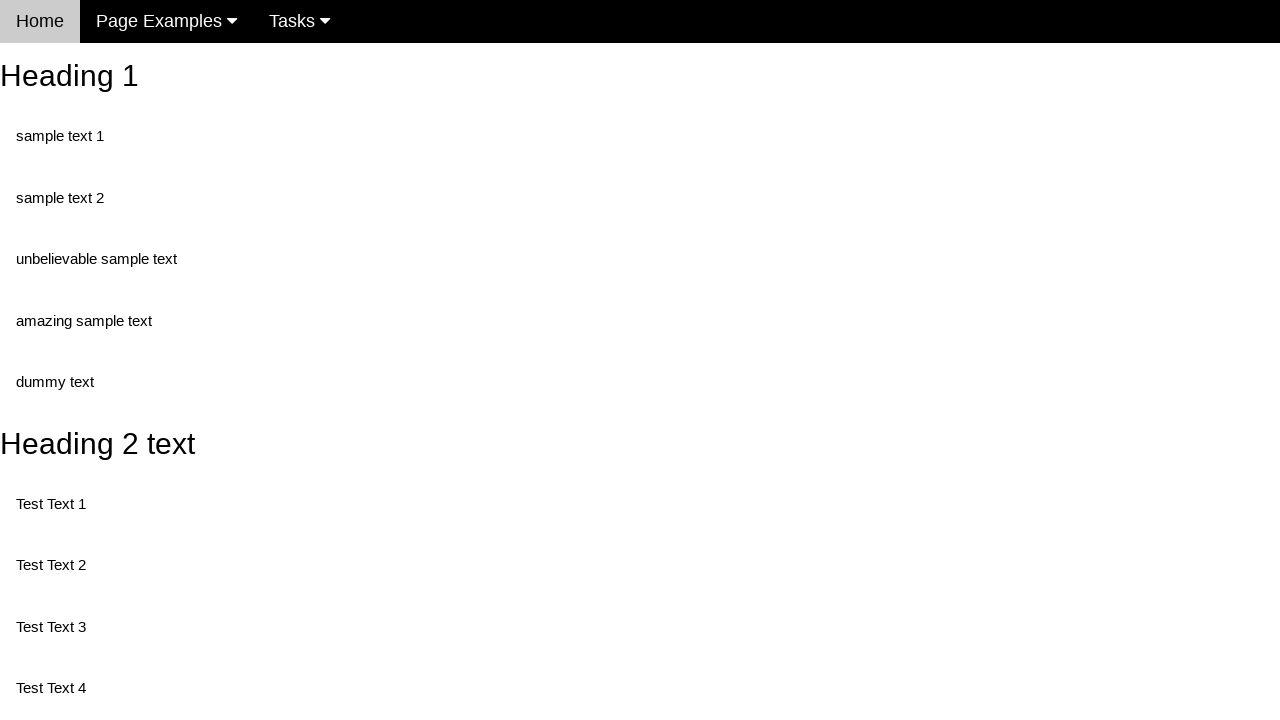

Navigated to locators example page
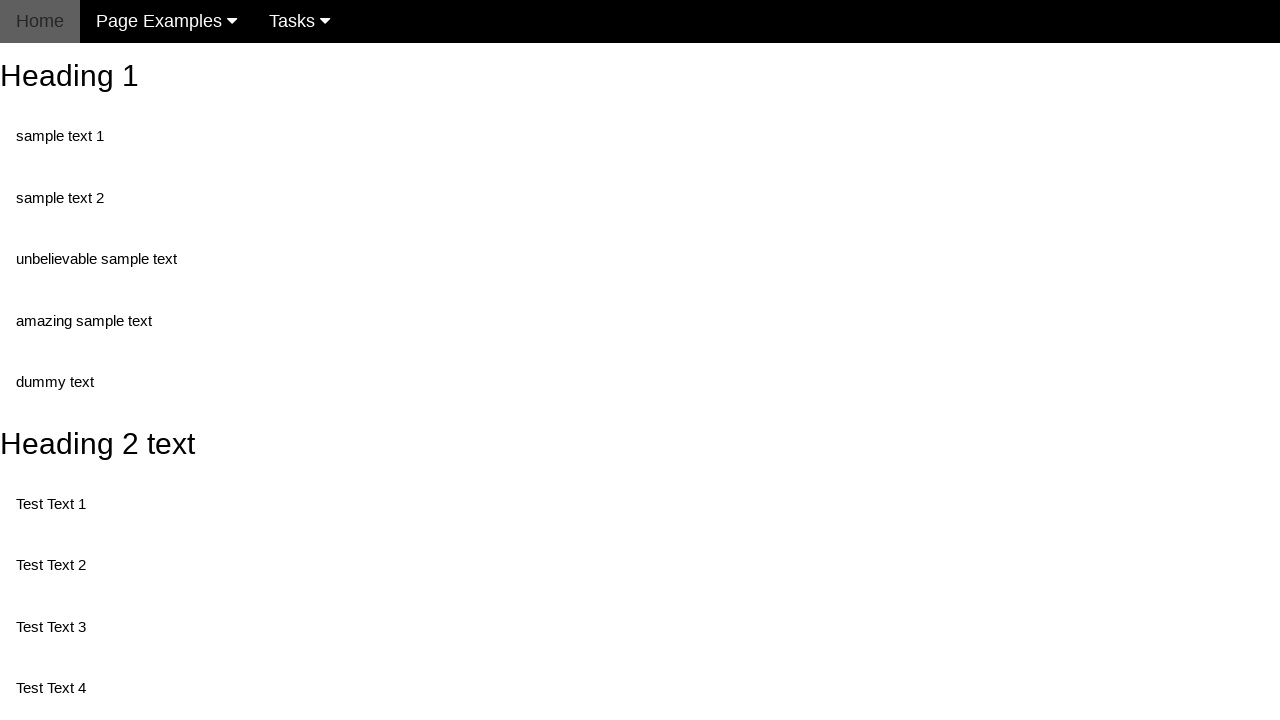

Retrieved second button's value attribute
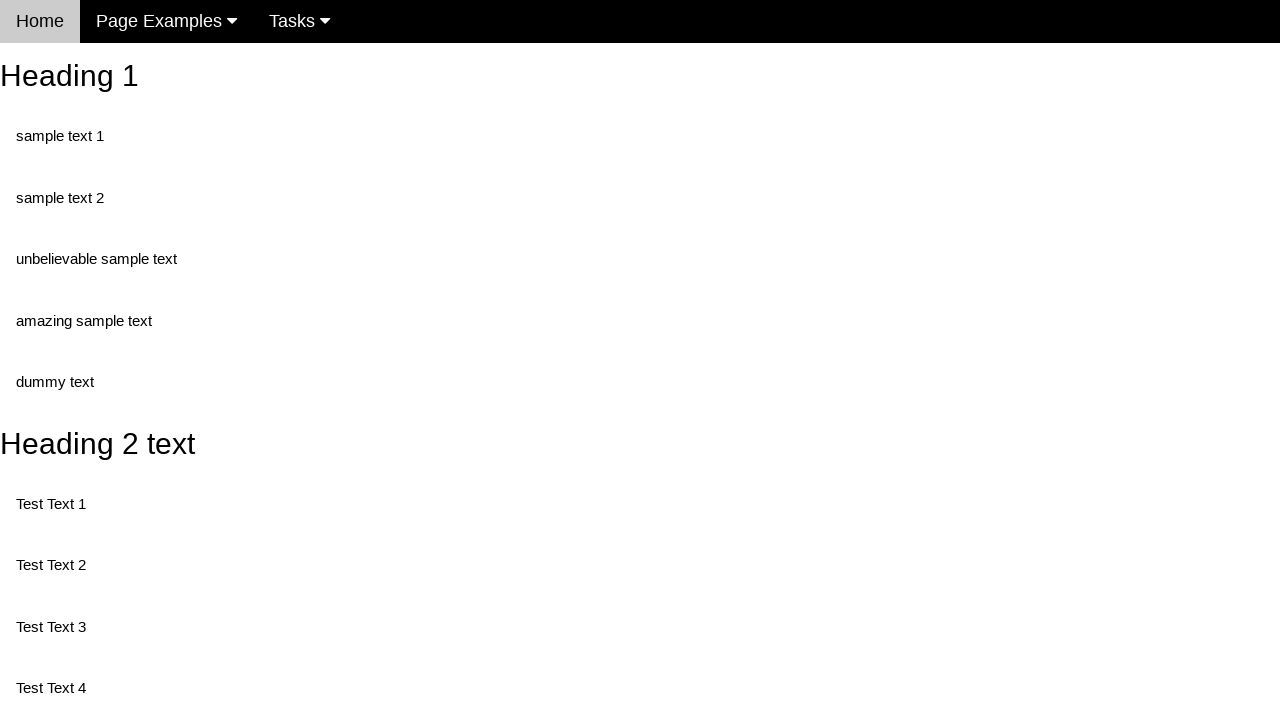

Verified button value 'This is also a button' equals 'this is Also a Button' (case-insensitive)
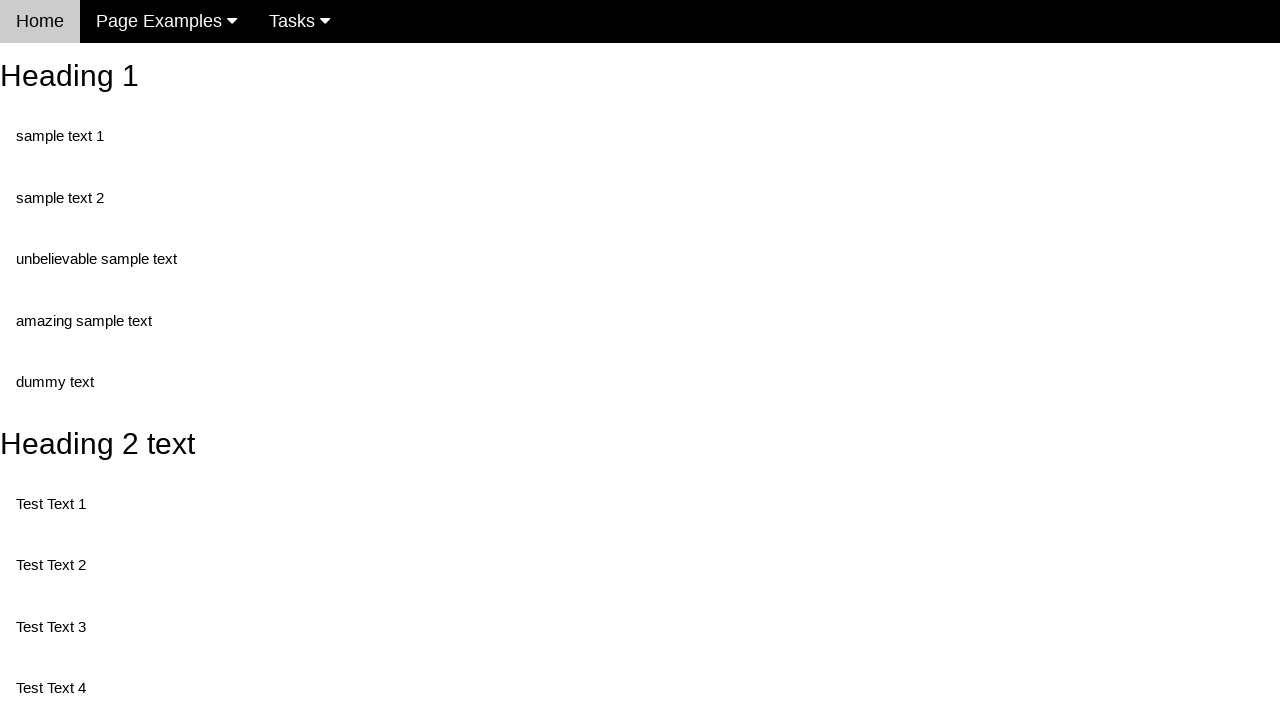

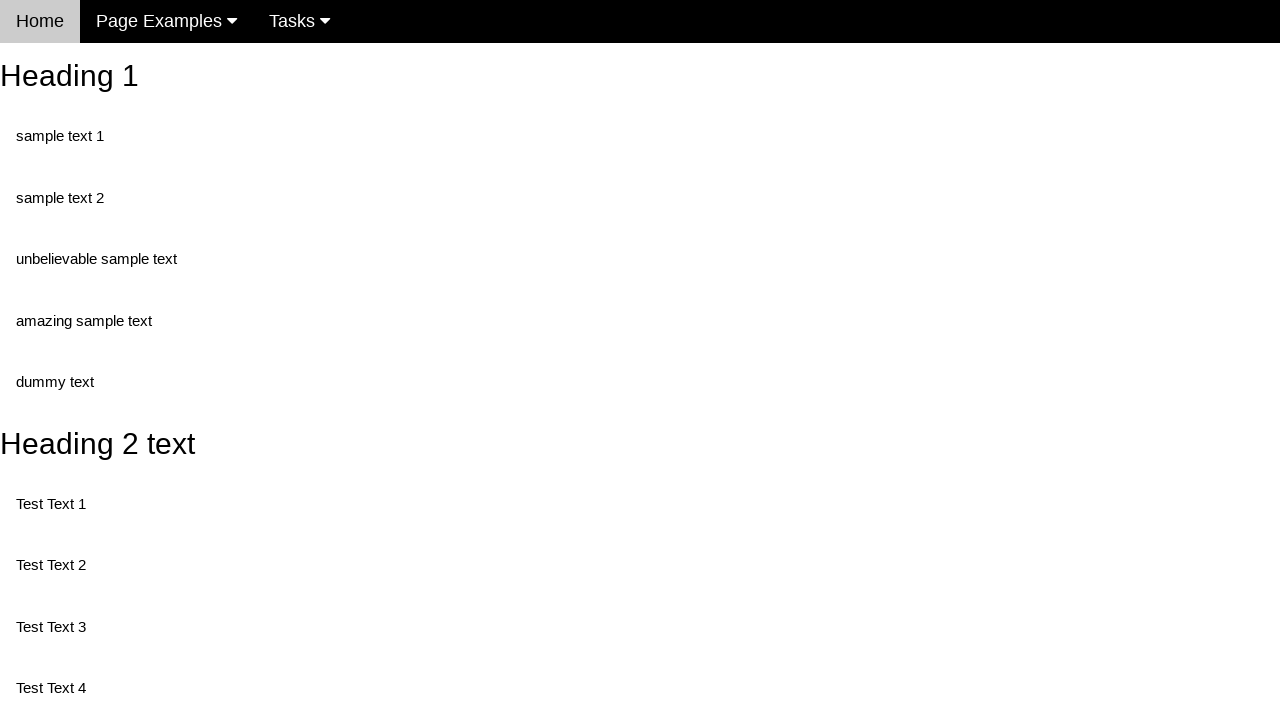